Tests checkbox functionality by locating two checkboxes and clicking them if they are not already selected, then verifying both are selected.

Starting URL: https://the-internet.herokuapp.com/checkboxes

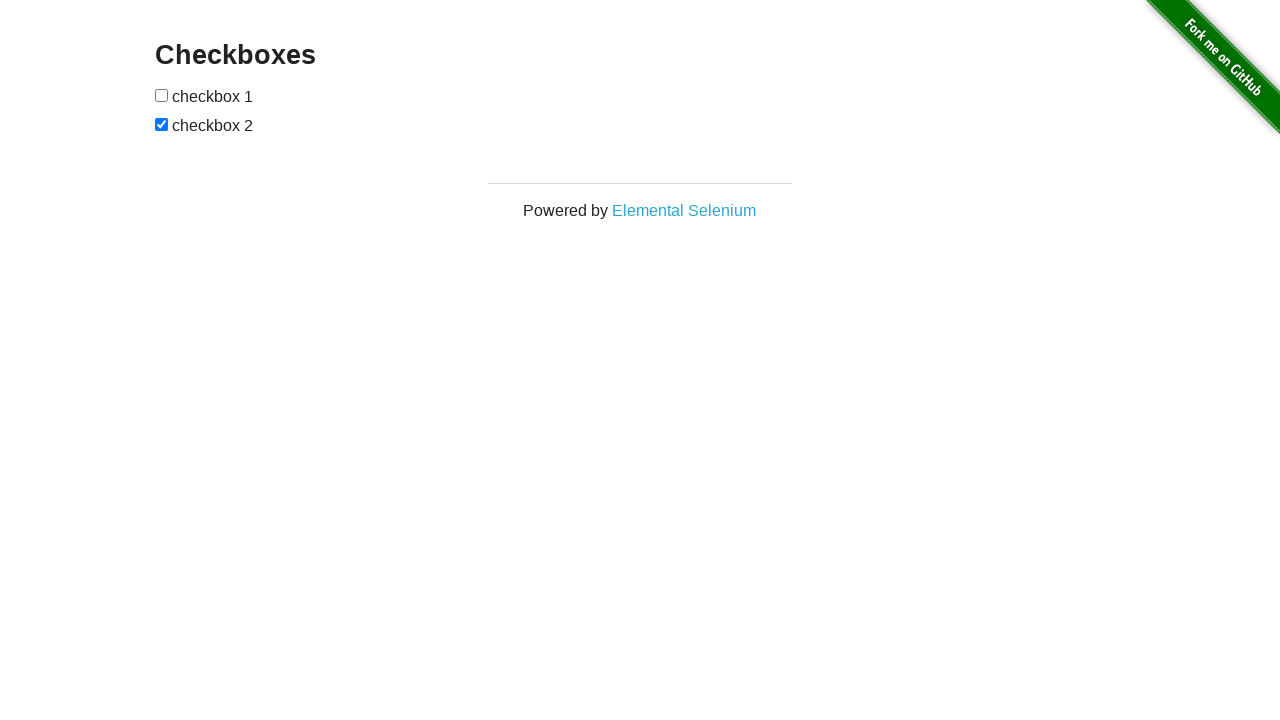

Located first checkbox element
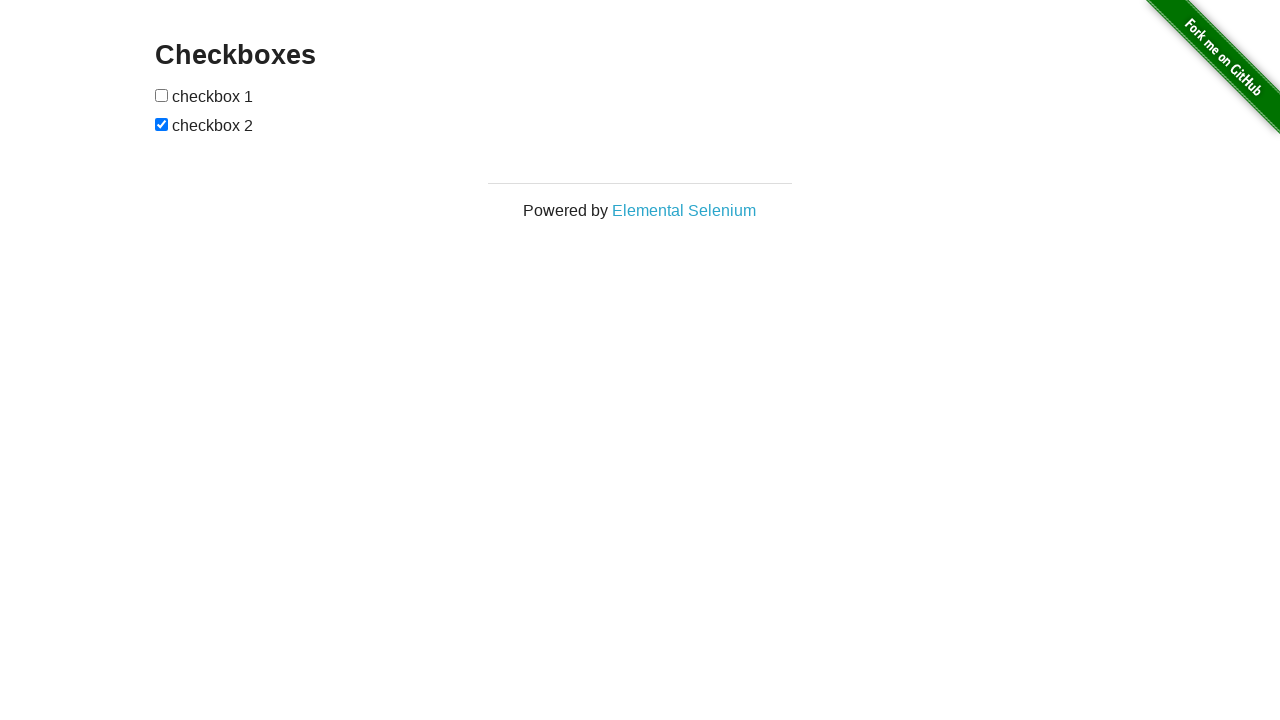

Located second checkbox element
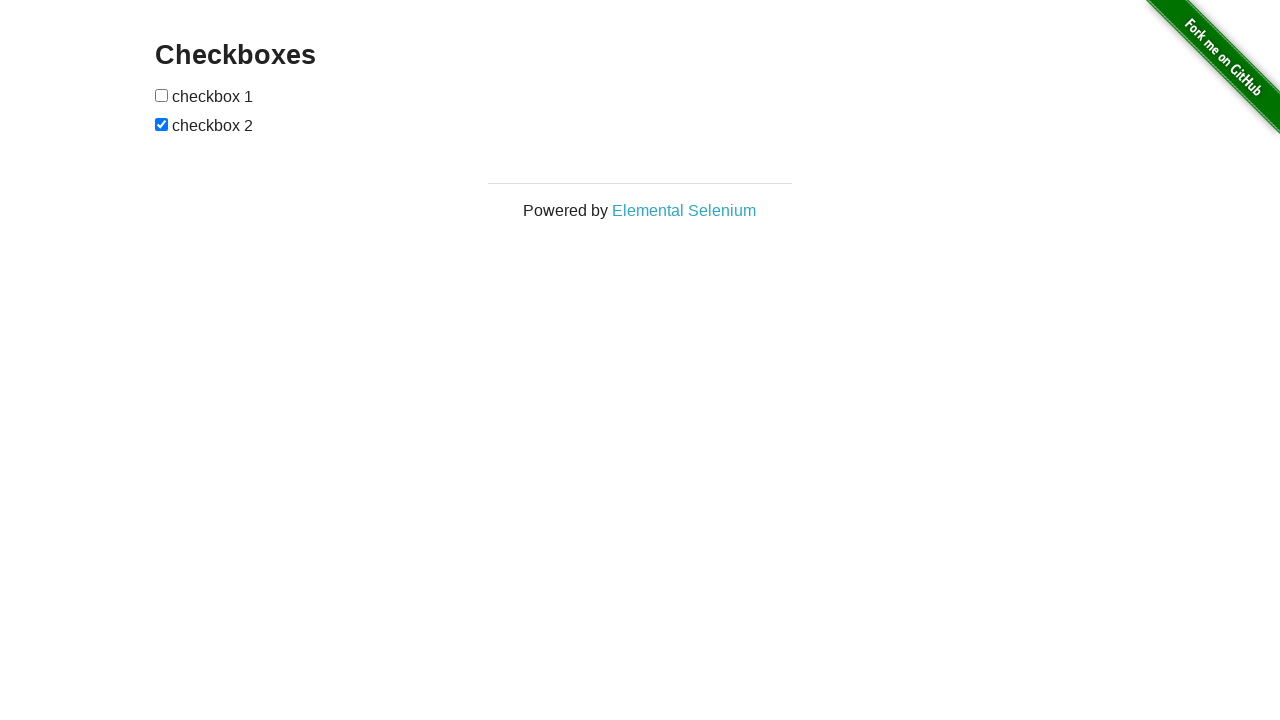

Checked if first checkbox is selected
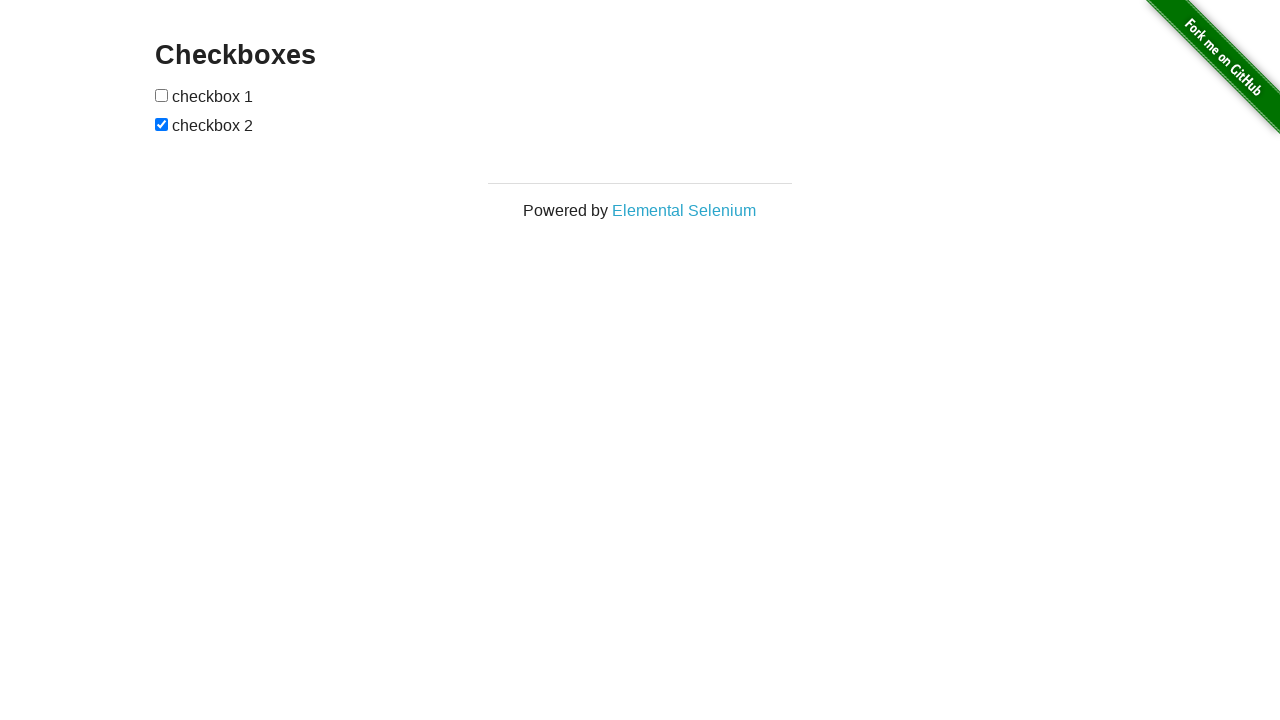

Clicked first checkbox to select it at (162, 95) on (//input[@type='checkbox'])[1]
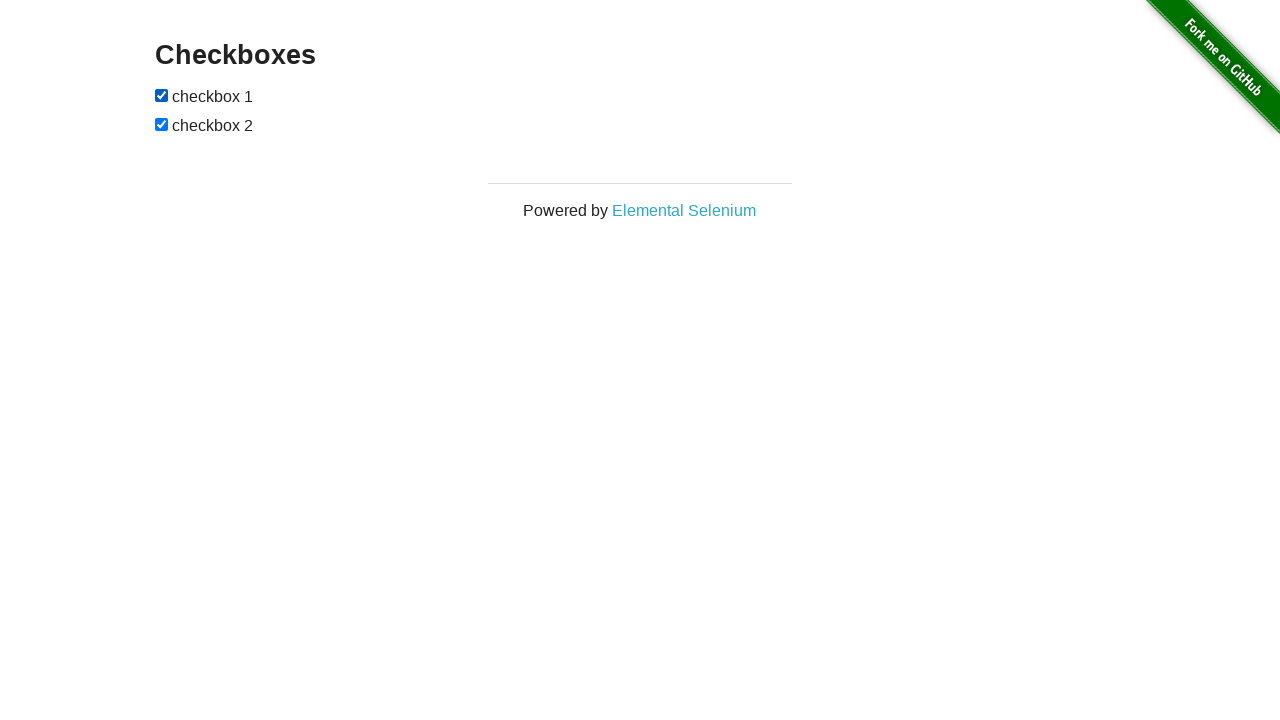

Second checkbox is already selected
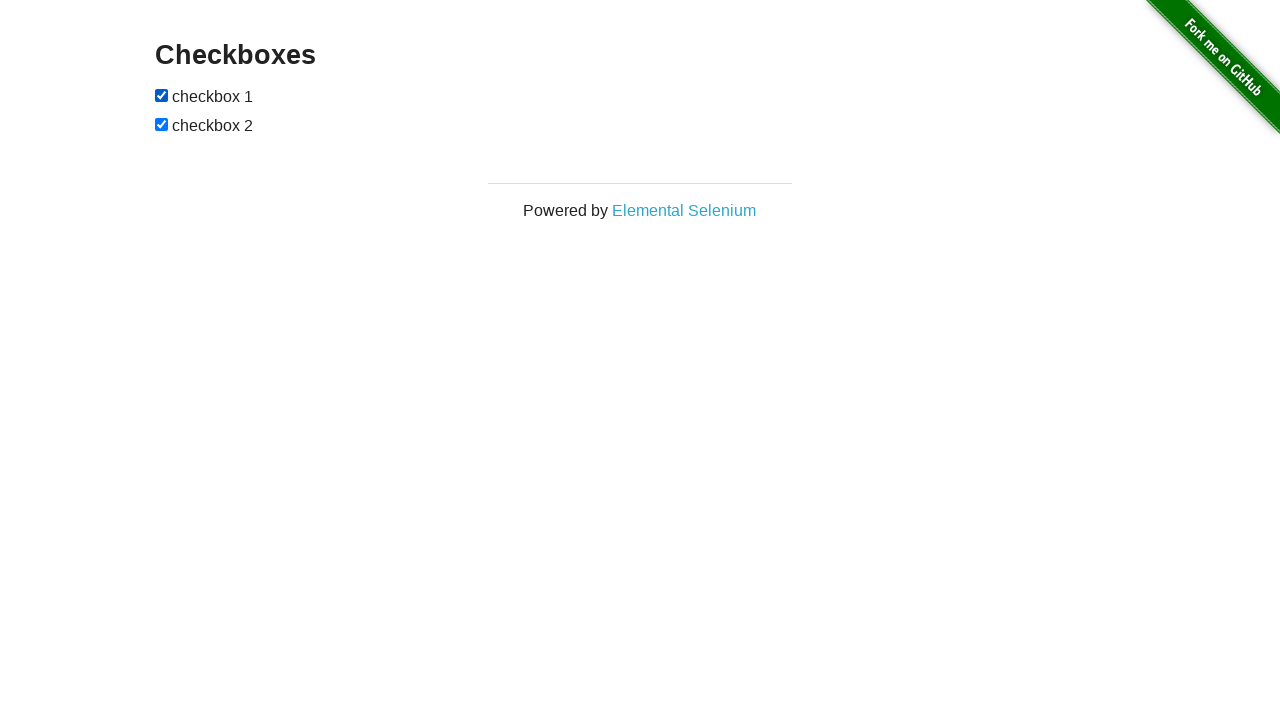

Verified first checkbox is selected
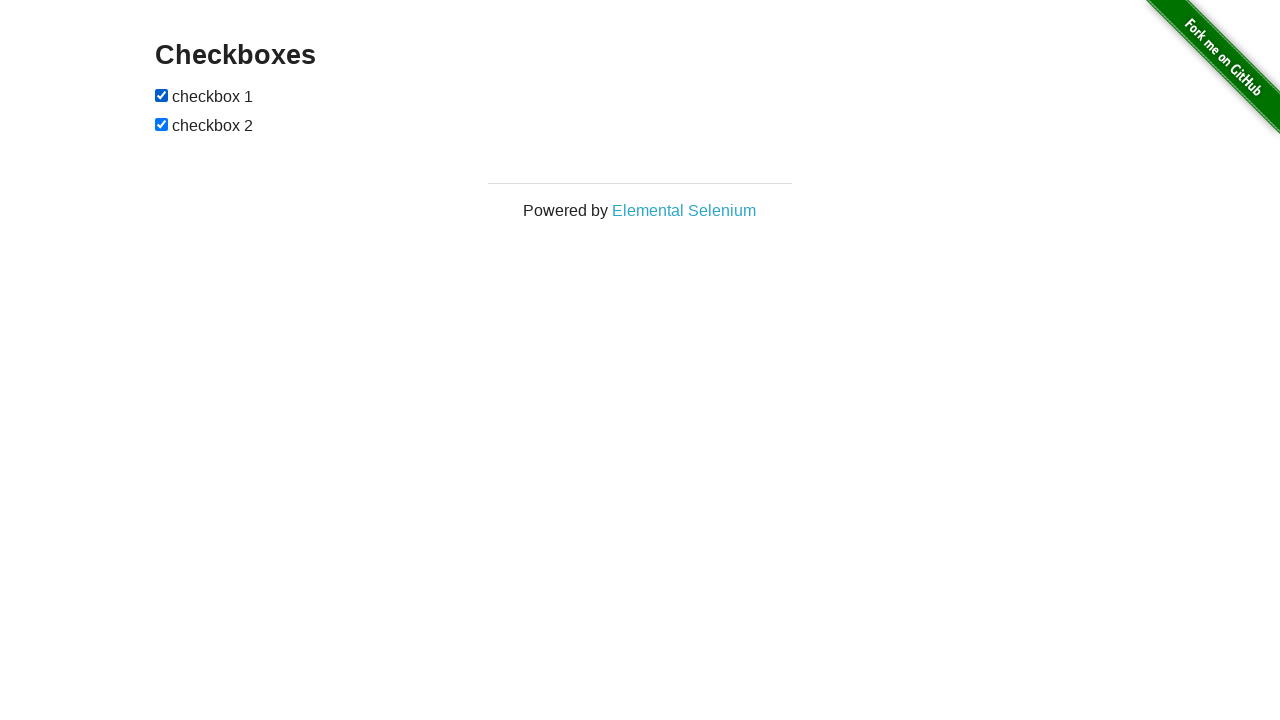

Verified second checkbox is selected
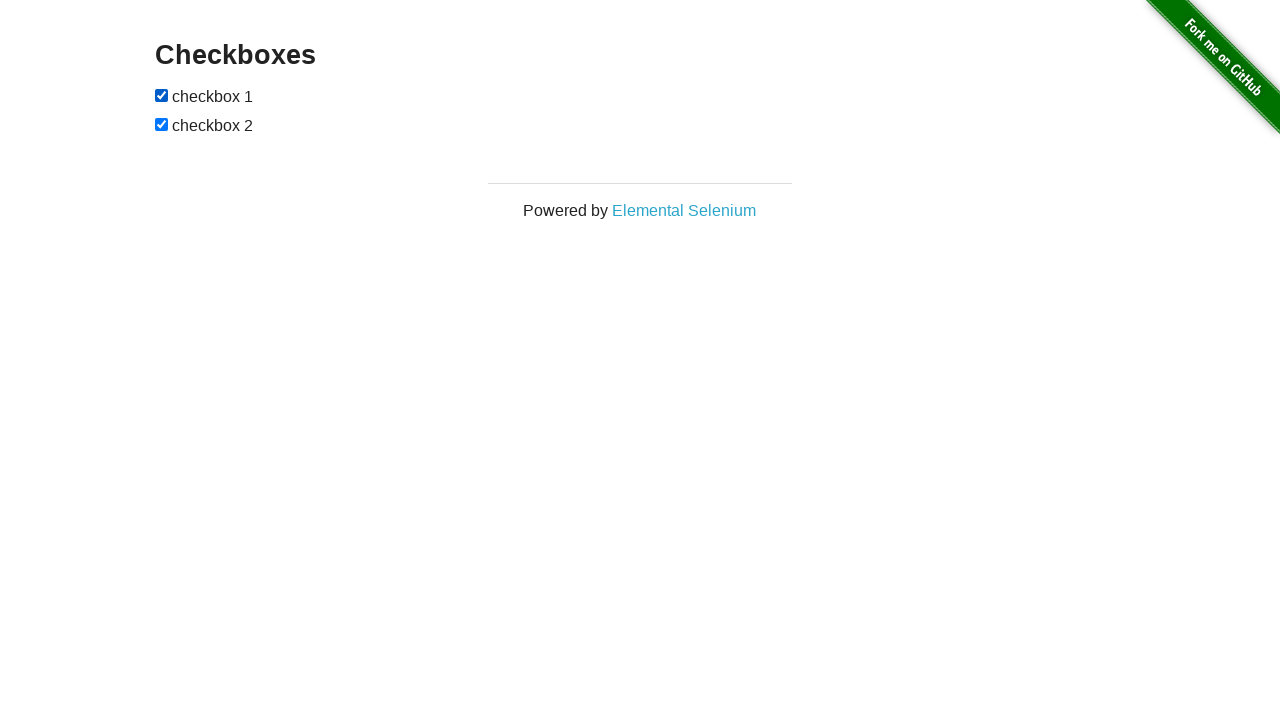

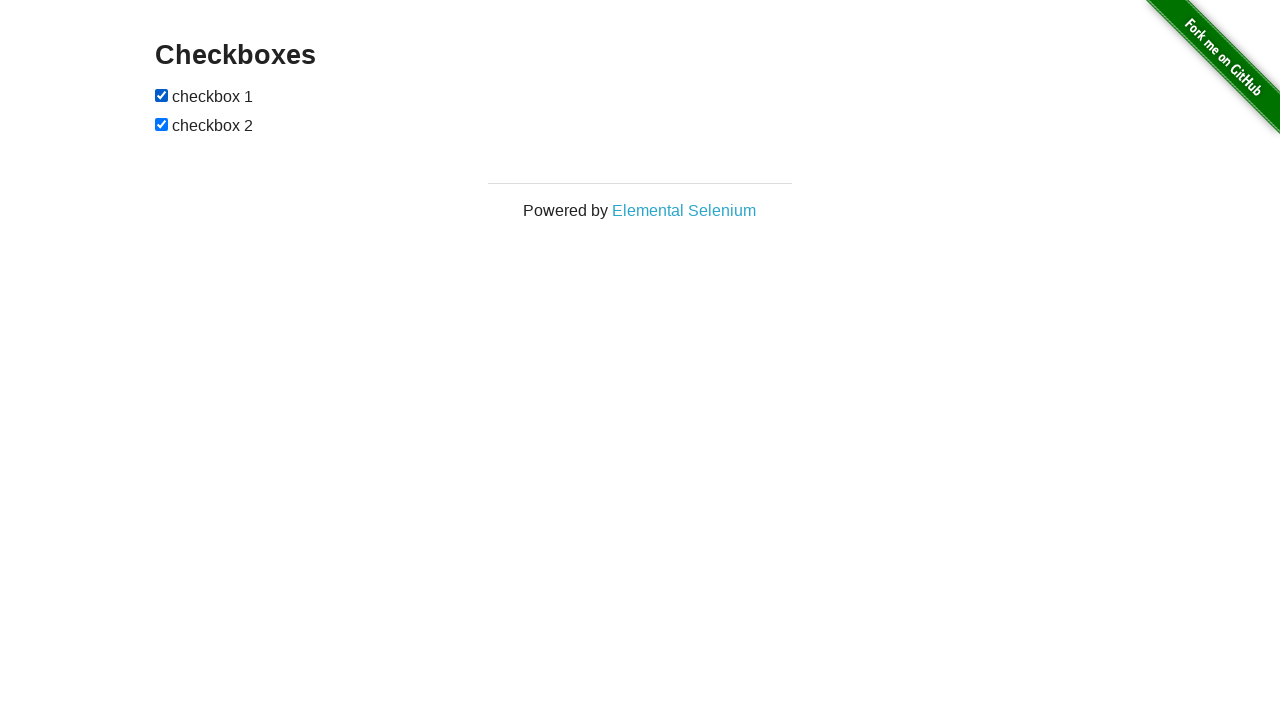